Verifies that the company branding logo is displayed on the OrangeHRM login page

Starting URL: https://opensource-demo.orangehrmlive.com/web/index.php/auth/login

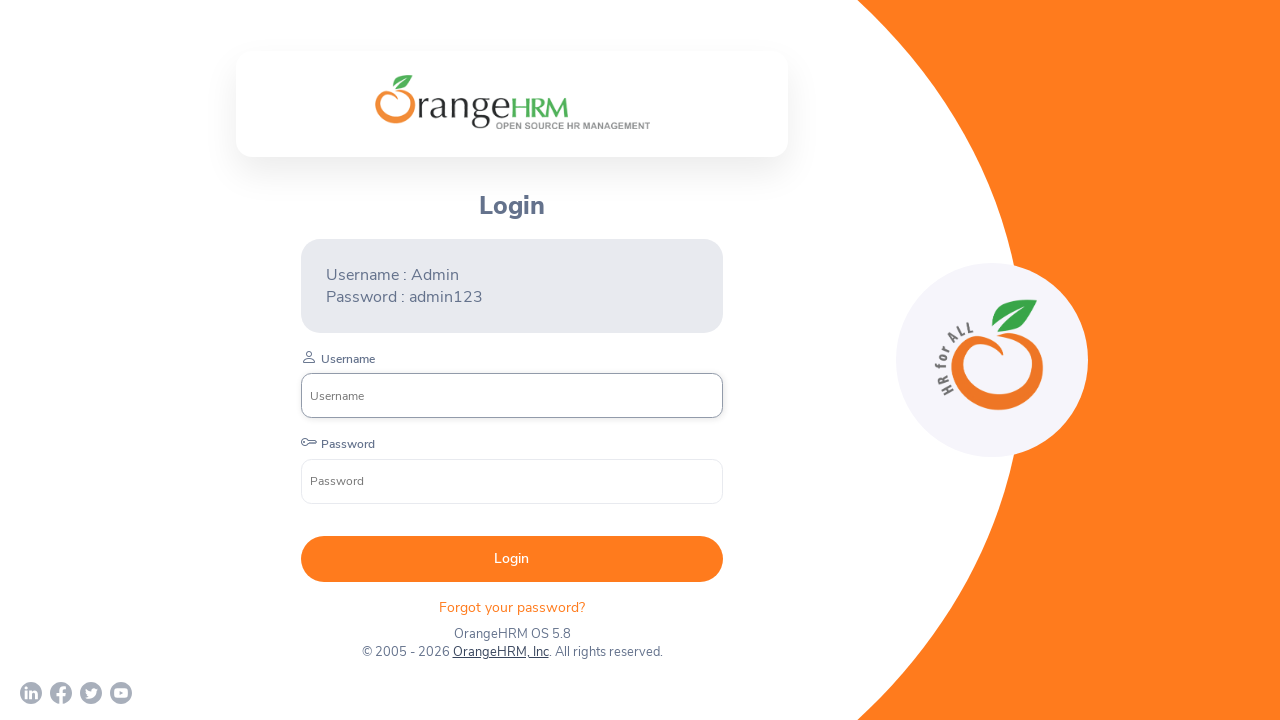

Located company branding logo element
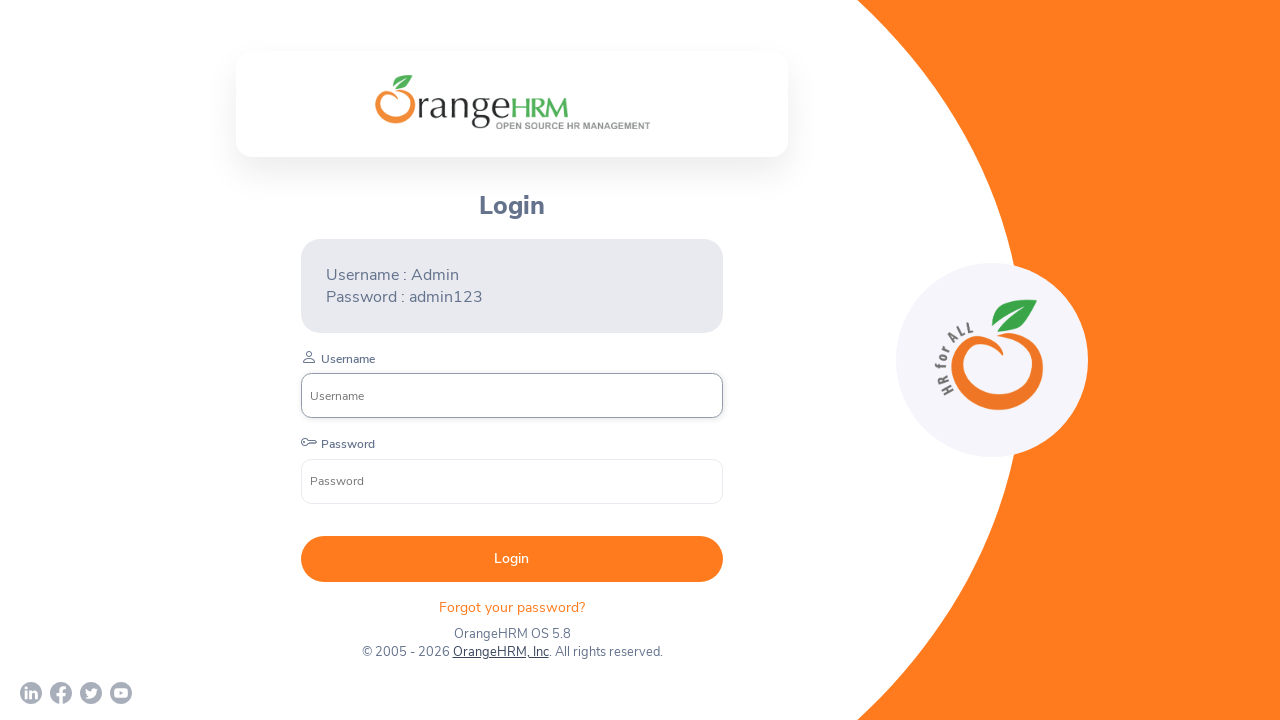

Verified that company branding logo is visible on OrangeHRM login page
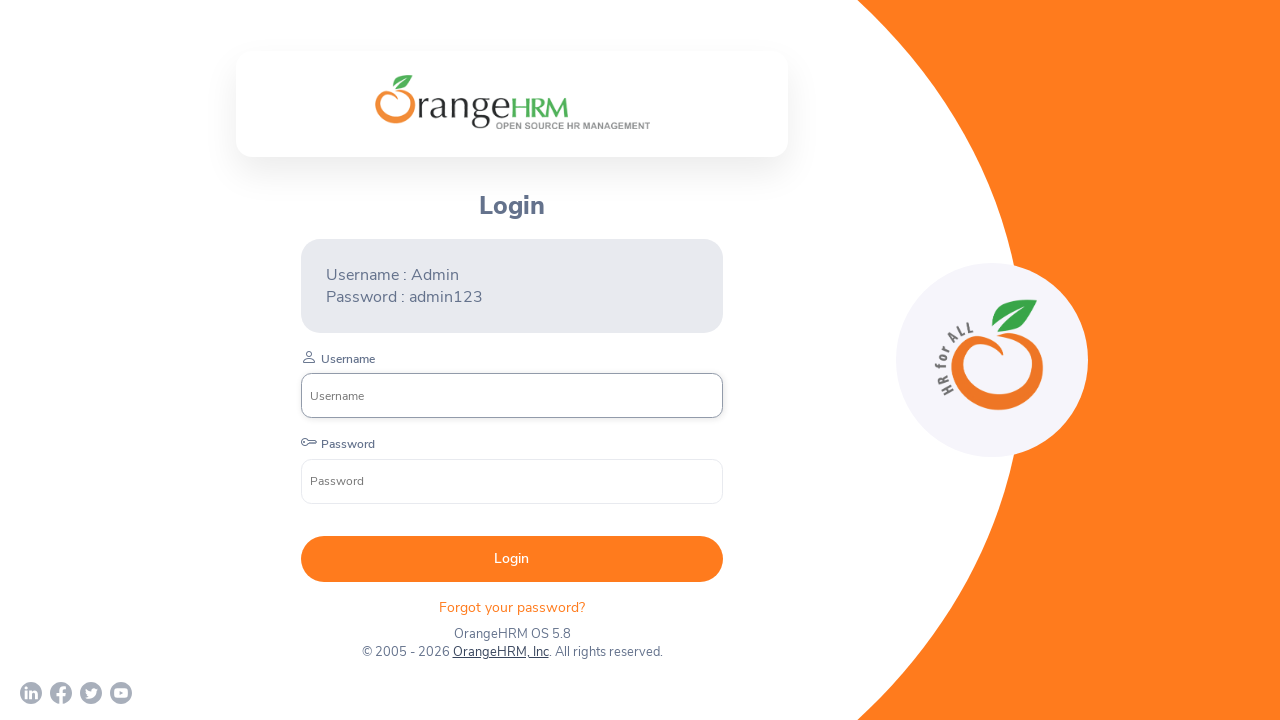

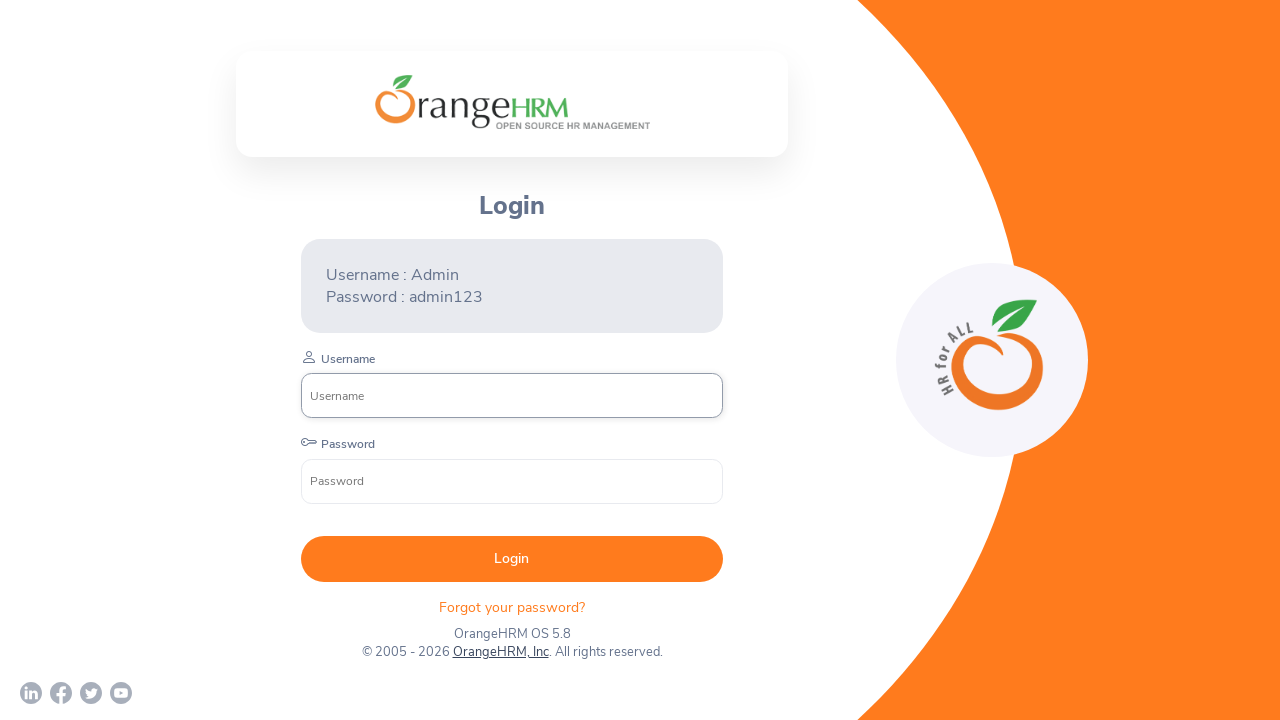